Tests filtering to display only active (incomplete) items

Starting URL: https://demo.playwright.dev/todomvc

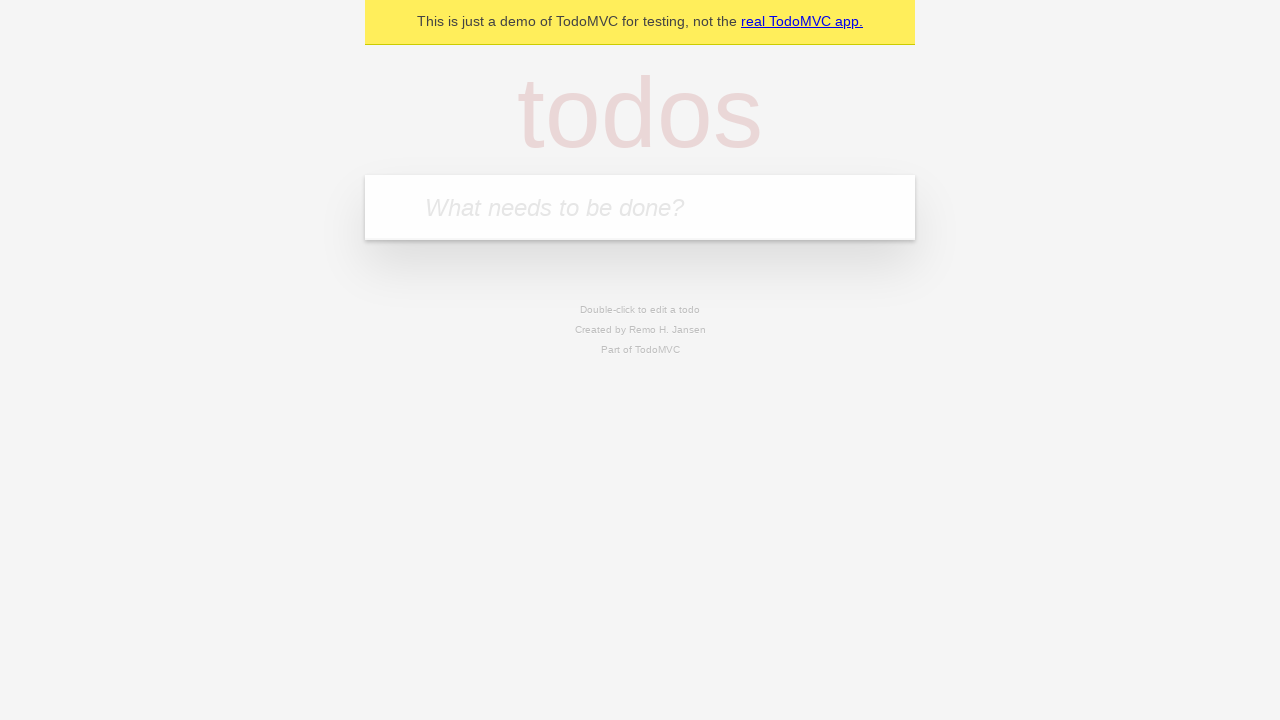

Filled todo input with 'buy some cheese' on internal:attr=[placeholder="What needs to be done?"i]
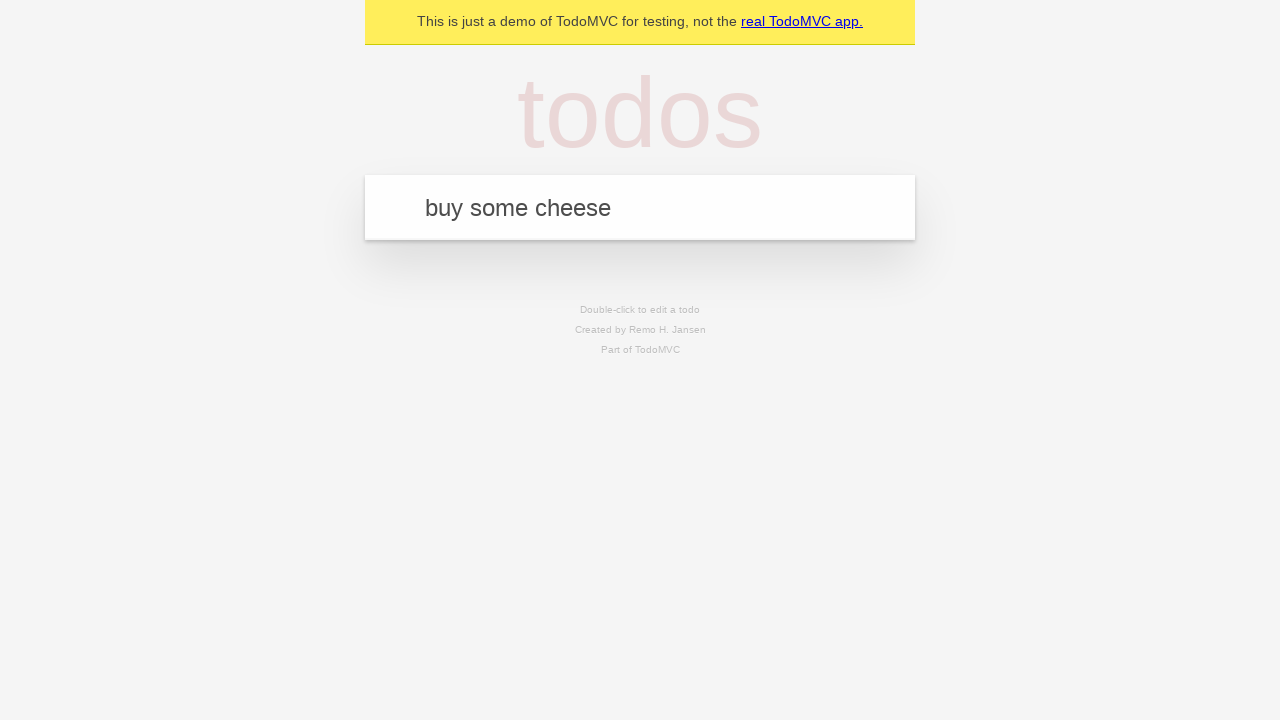

Pressed Enter to add first todo on internal:attr=[placeholder="What needs to be done?"i]
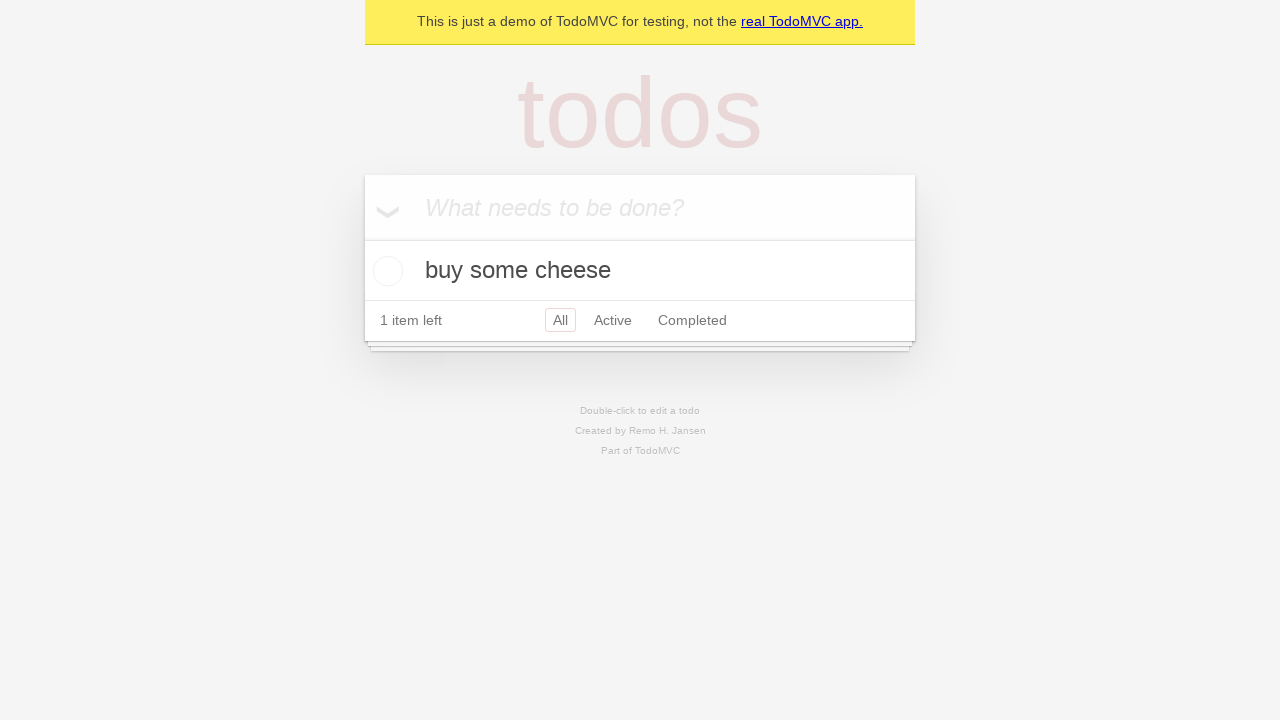

Filled todo input with 'feed the cat' on internal:attr=[placeholder="What needs to be done?"i]
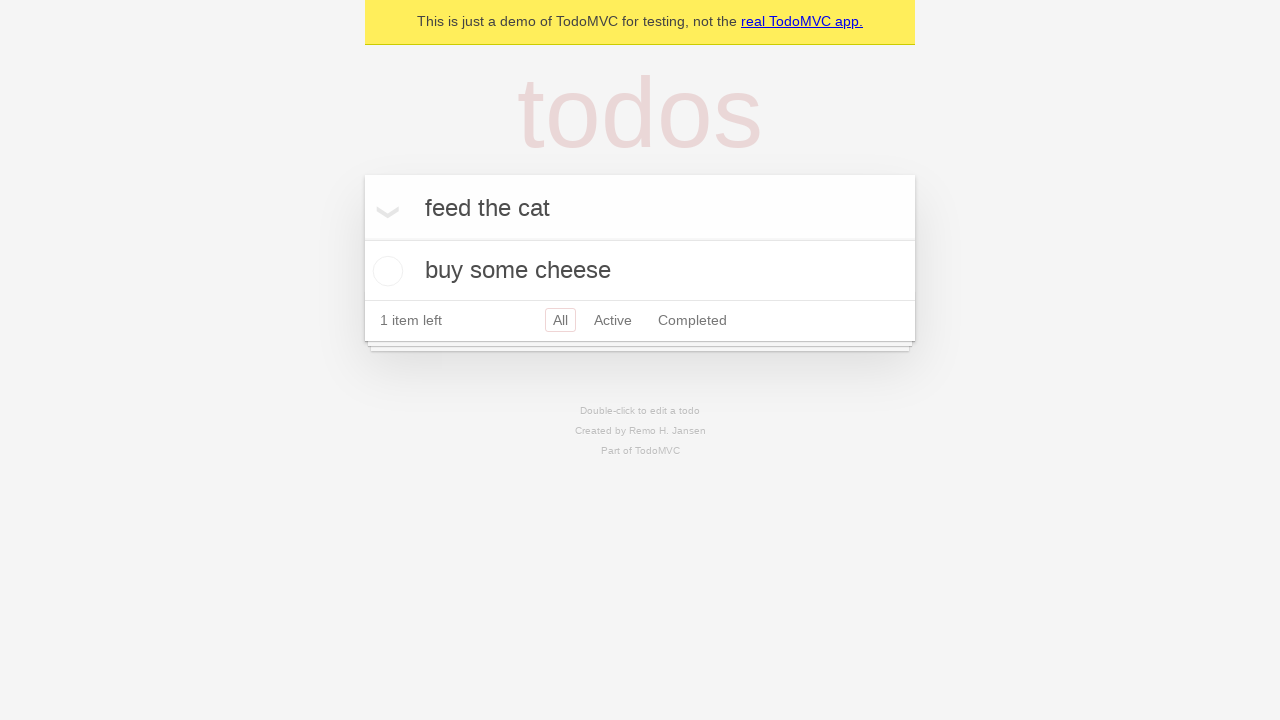

Pressed Enter to add second todo on internal:attr=[placeholder="What needs to be done?"i]
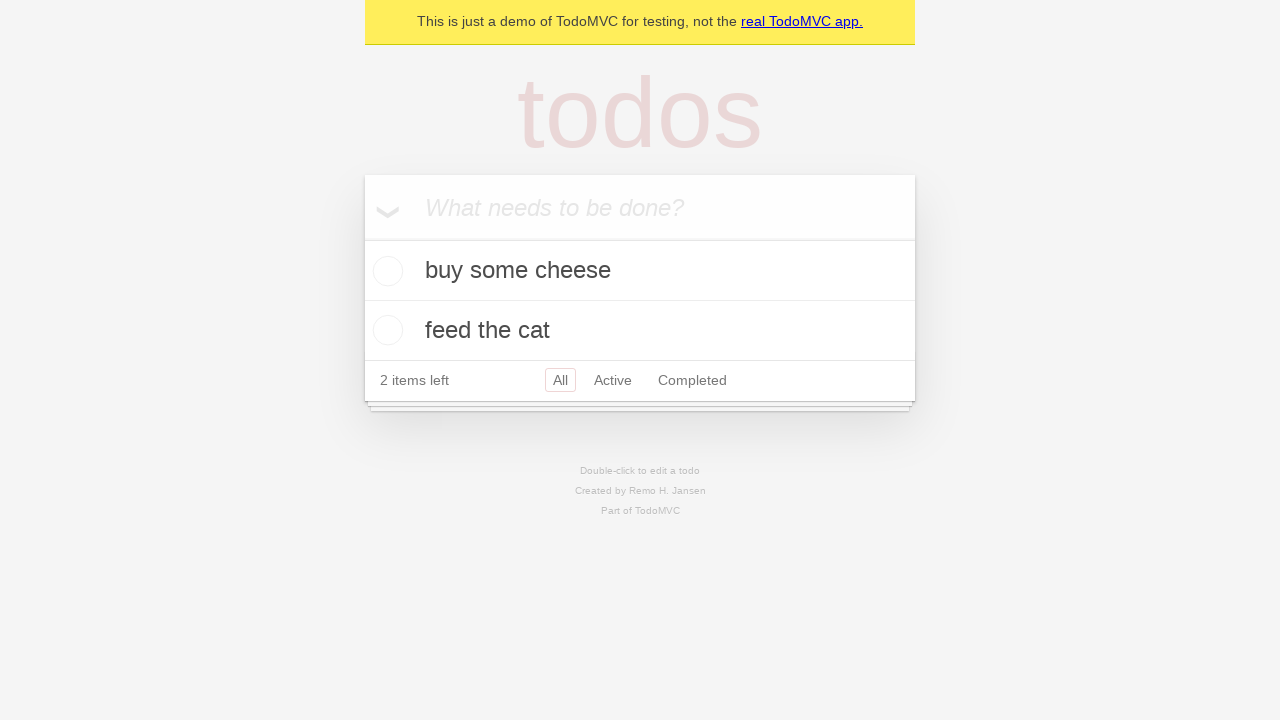

Filled todo input with 'book a doctors appointment' on internal:attr=[placeholder="What needs to be done?"i]
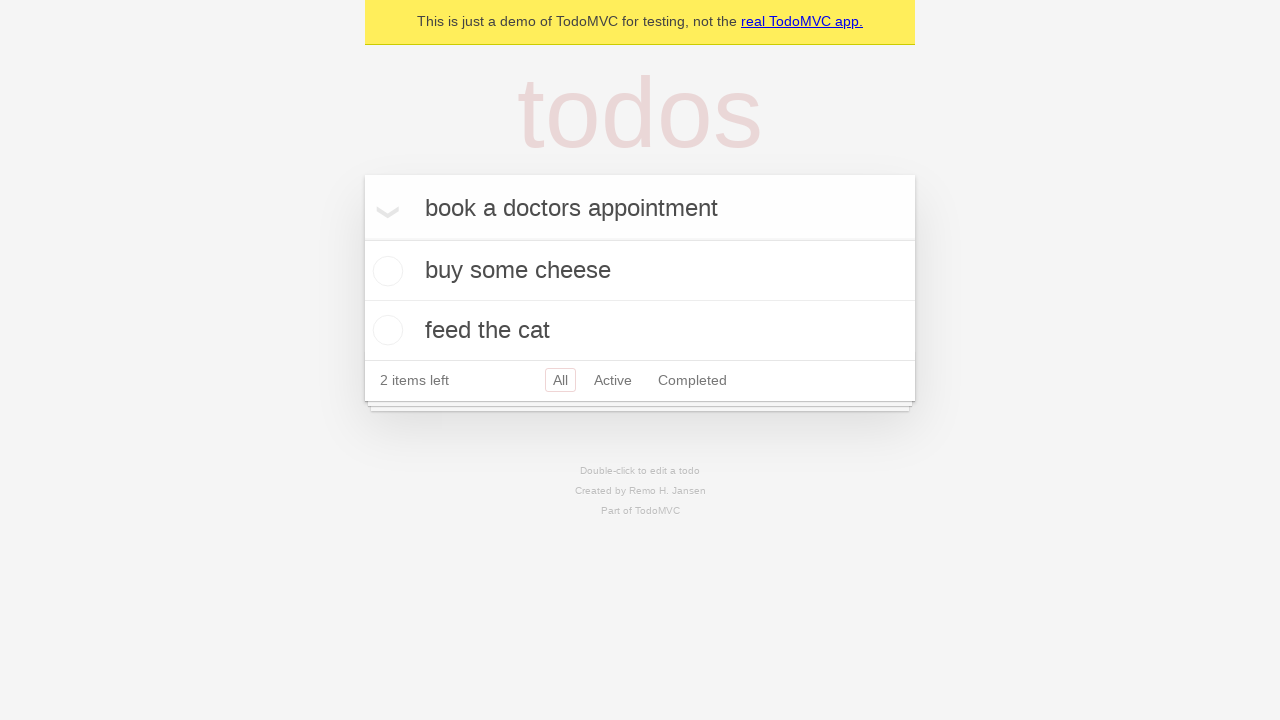

Pressed Enter to add third todo on internal:attr=[placeholder="What needs to be done?"i]
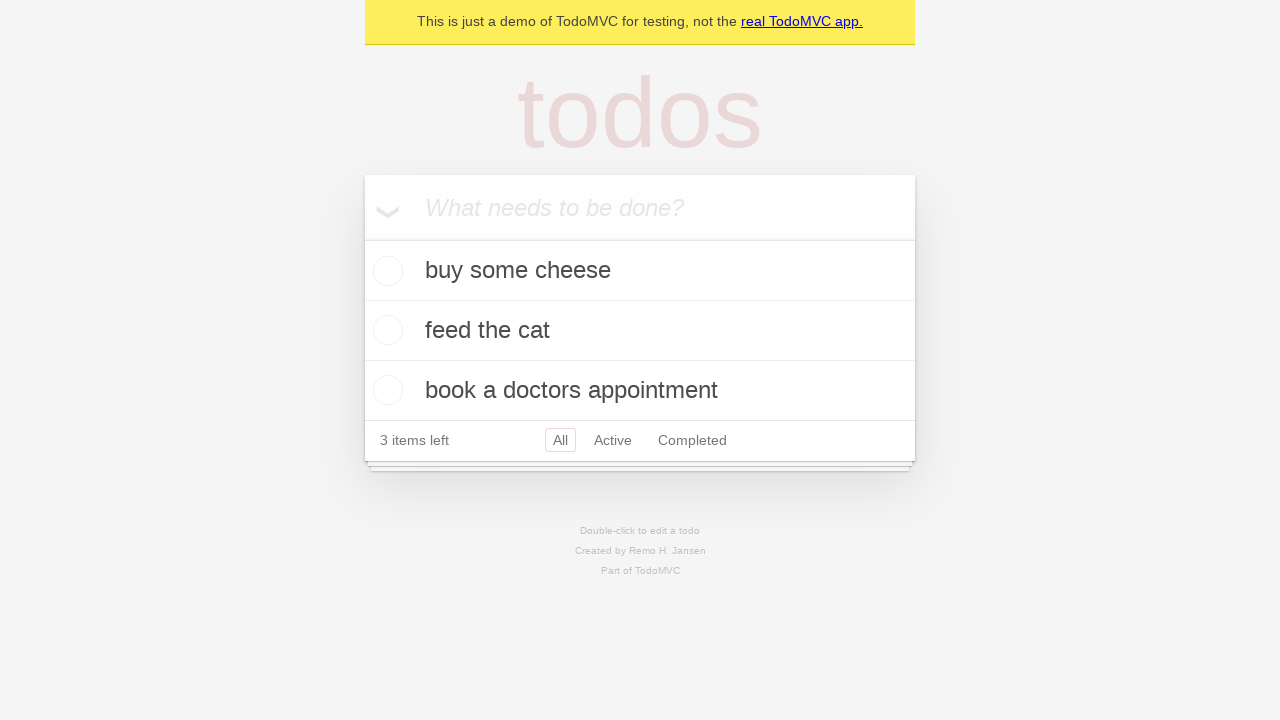

Checked the second todo item to mark it as complete at (385, 330) on internal:testid=[data-testid="todo-item"s] >> nth=1 >> internal:role=checkbox
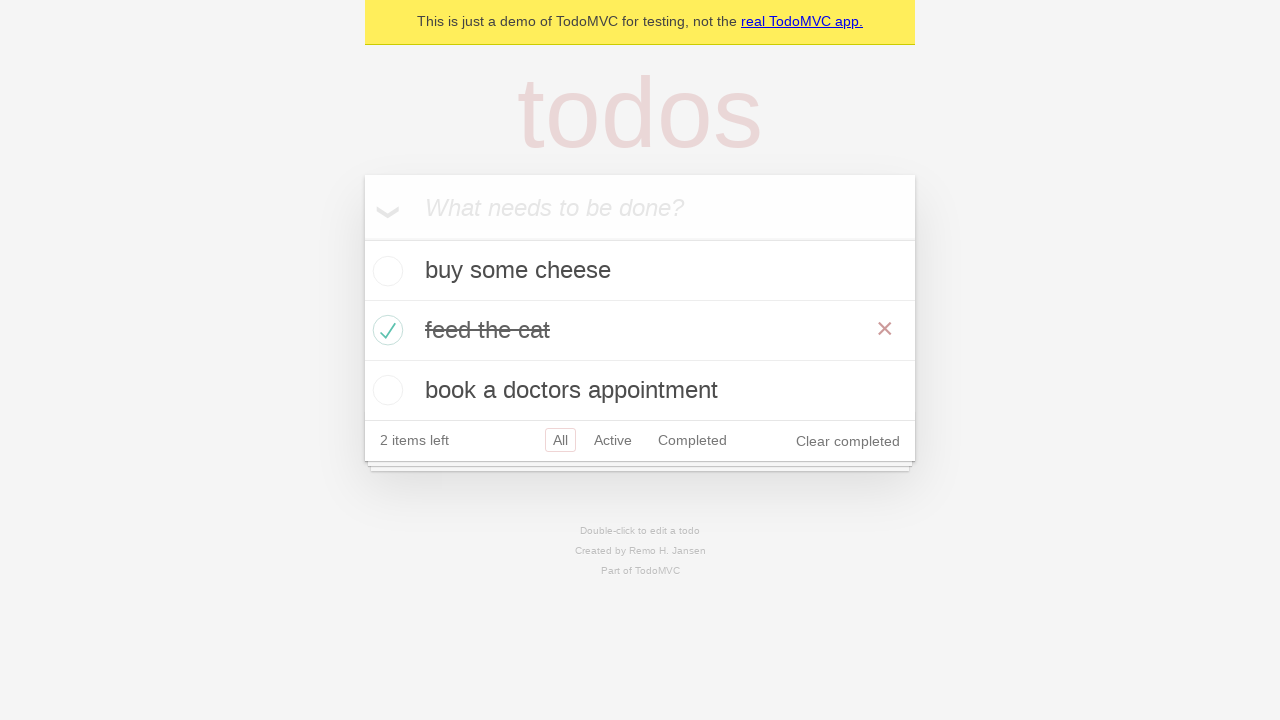

Clicked Active filter to display only incomplete items at (613, 440) on internal:role=link[name="Active"i]
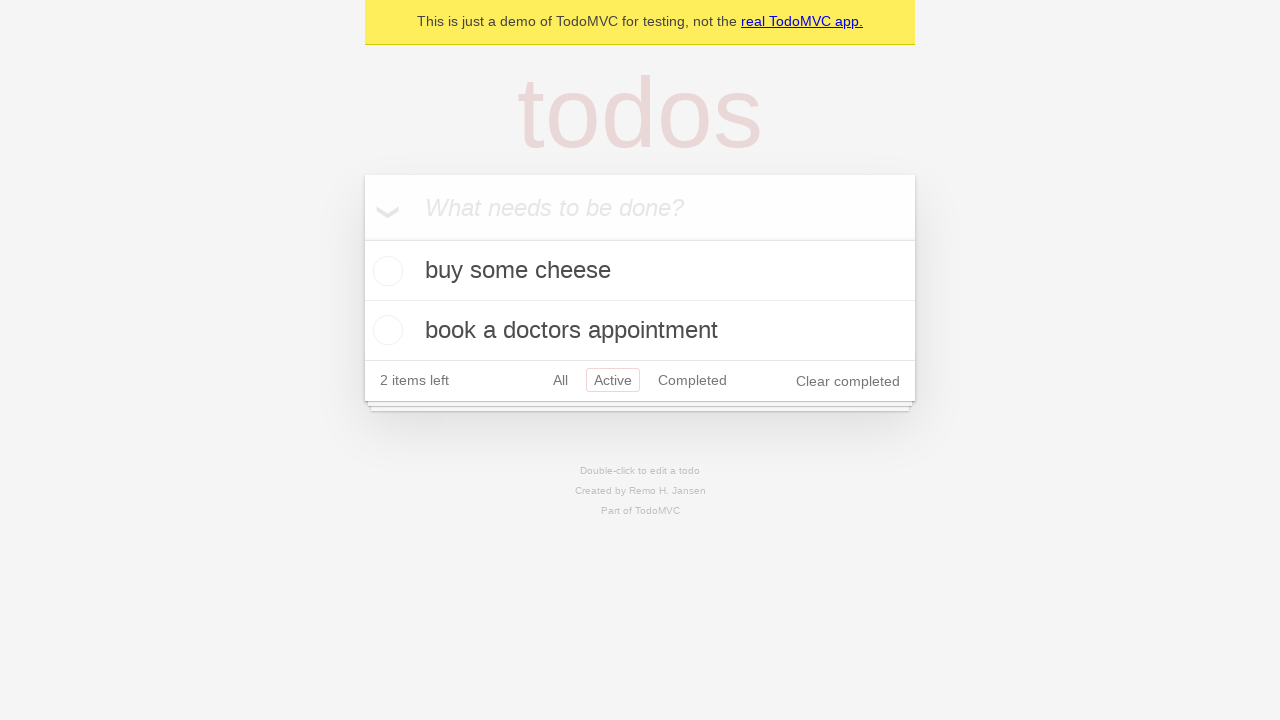

Verified that active todo items are displayed
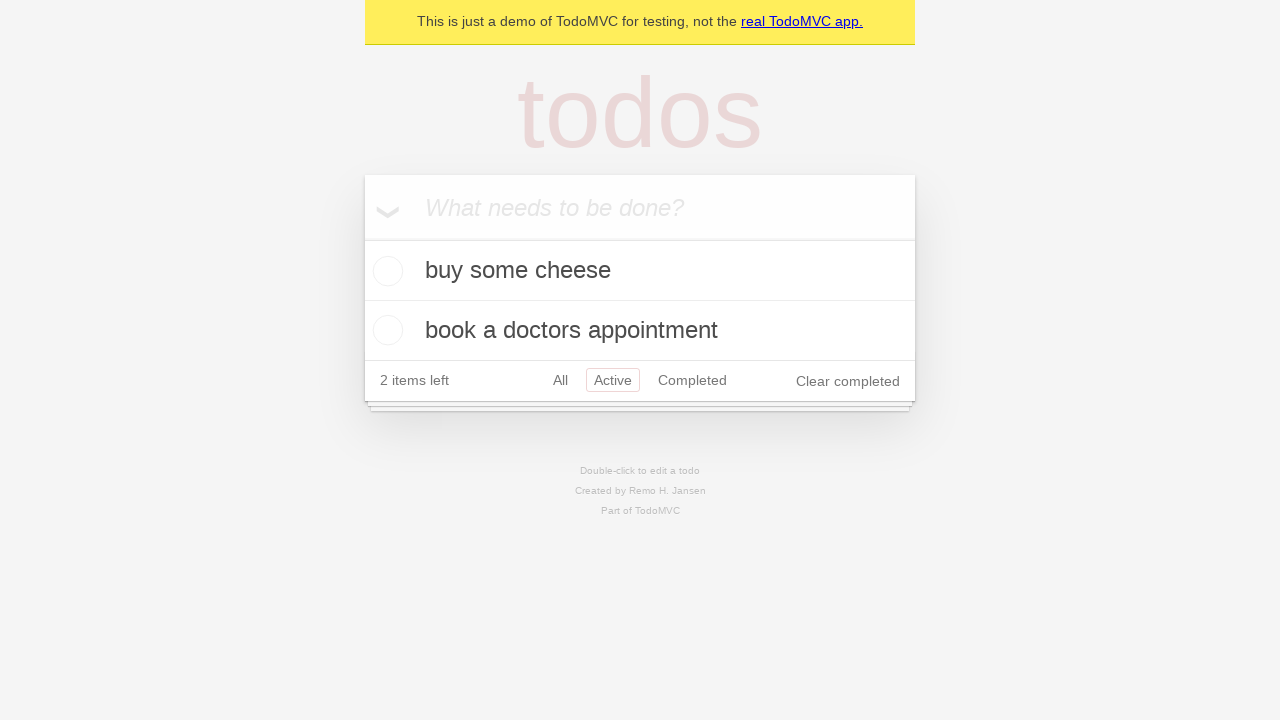

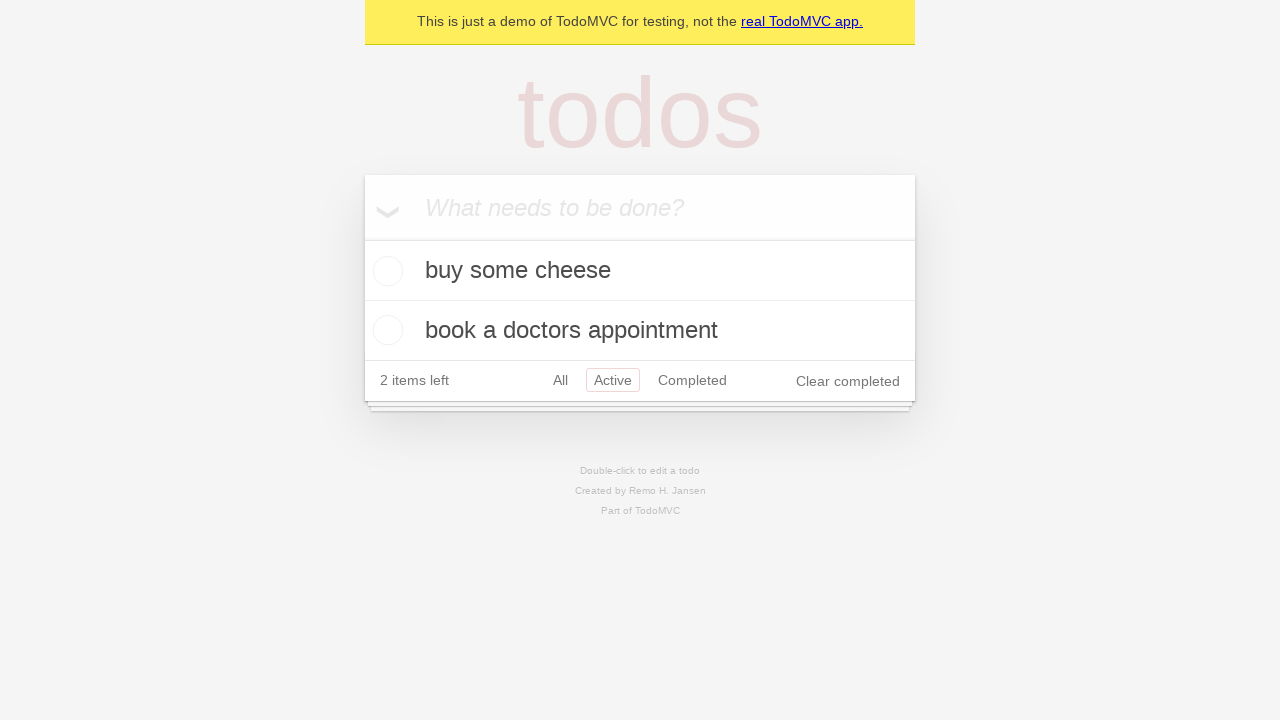